Navigates to ifconfig.me to view IP information, then navigates to the LambdaTest website homepage

Starting URL: http://ifconfig.me/

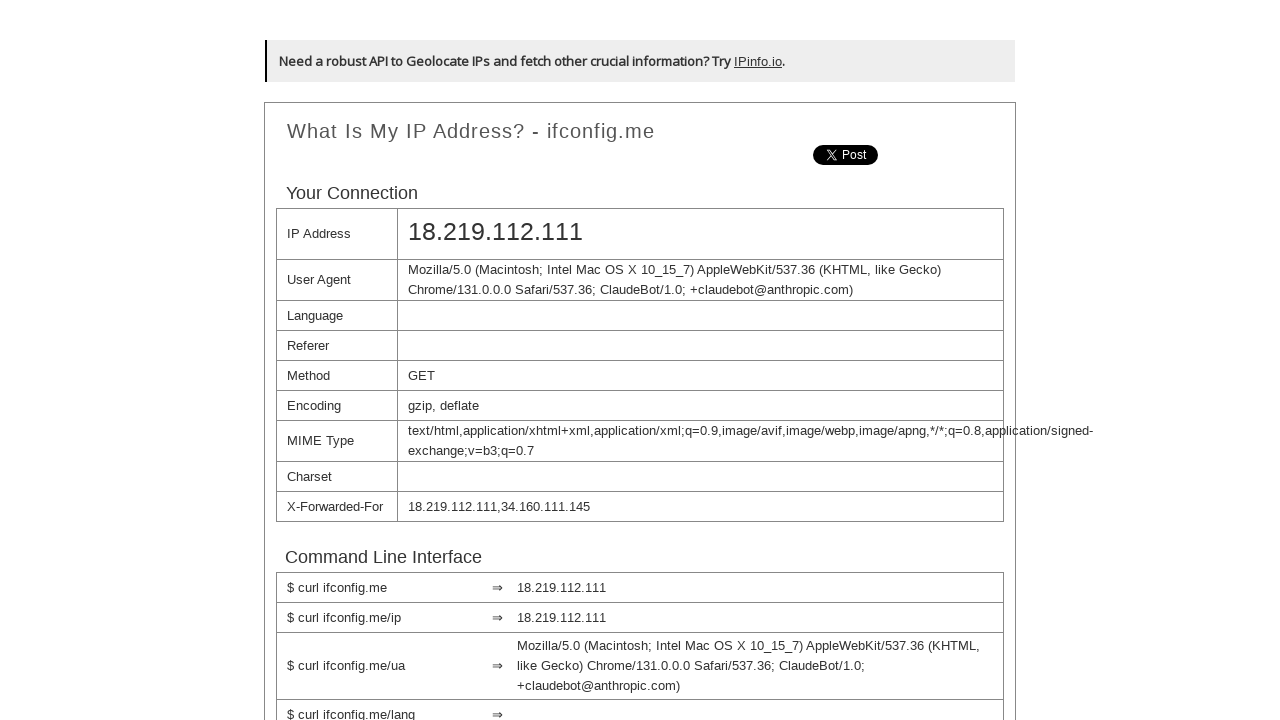

Waited for ifconfig.me page to load
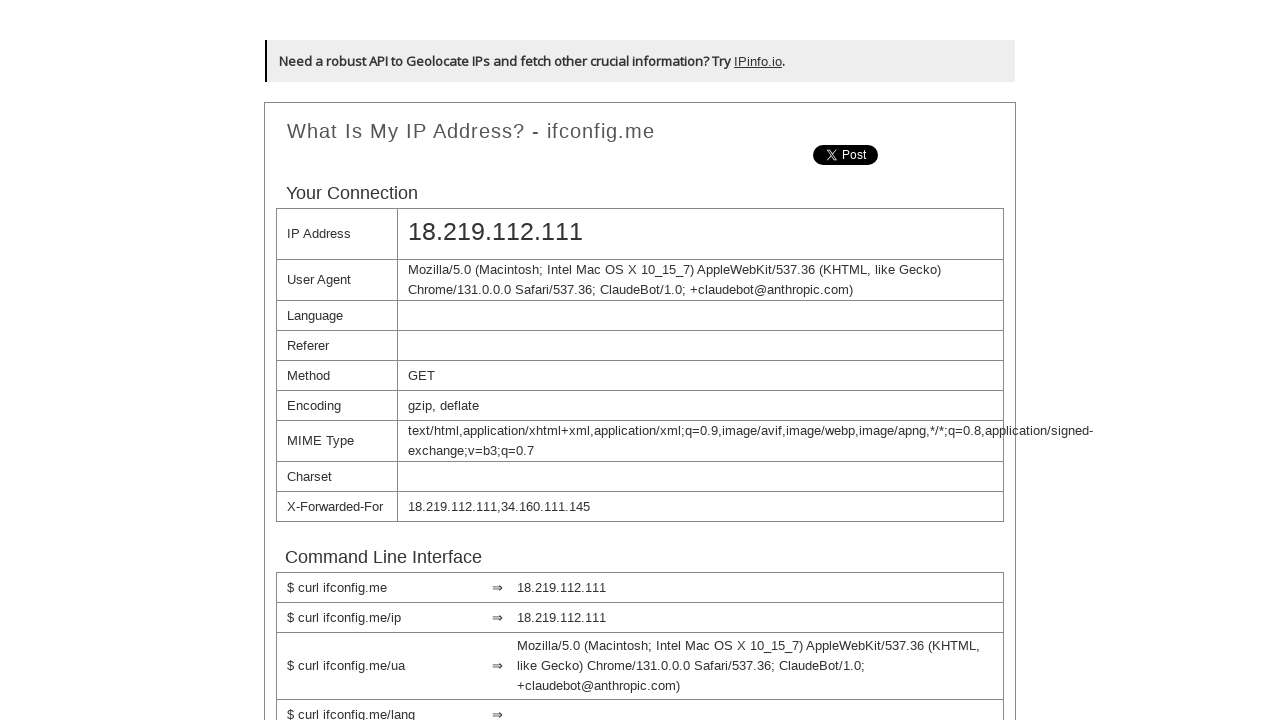

Navigated to LambdaTest homepage
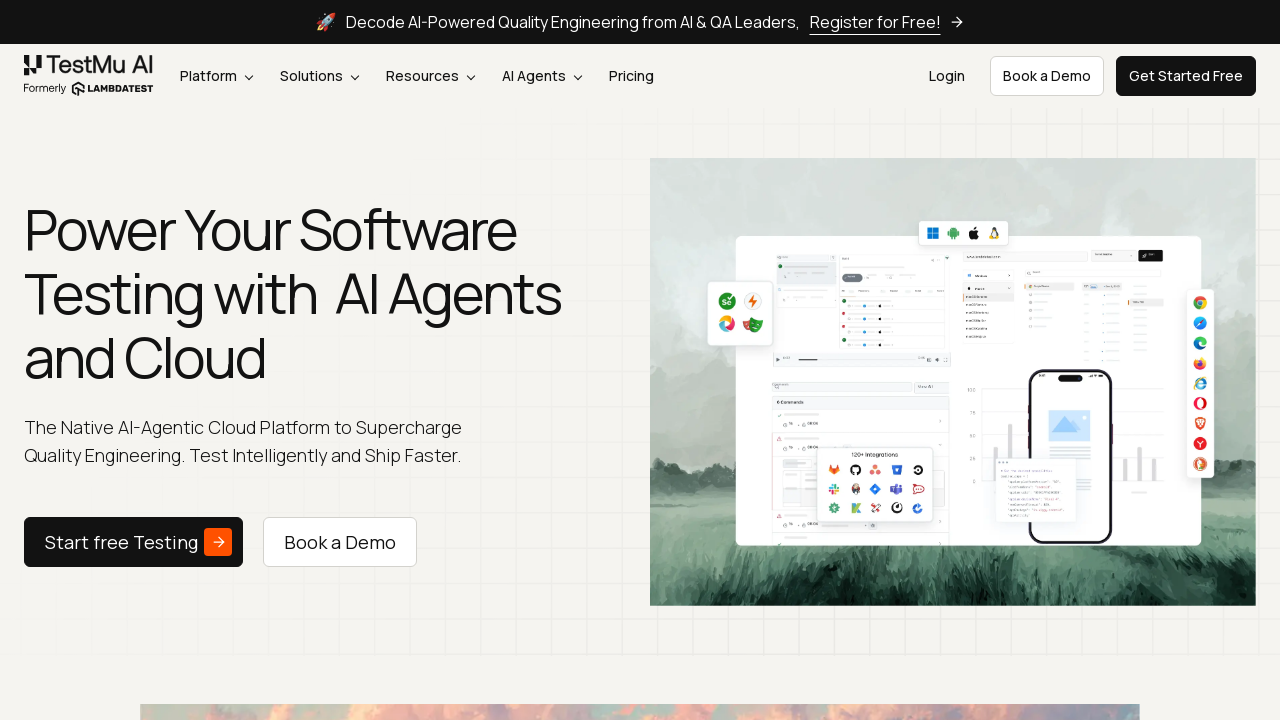

Waited for LambdaTest homepage to fully load
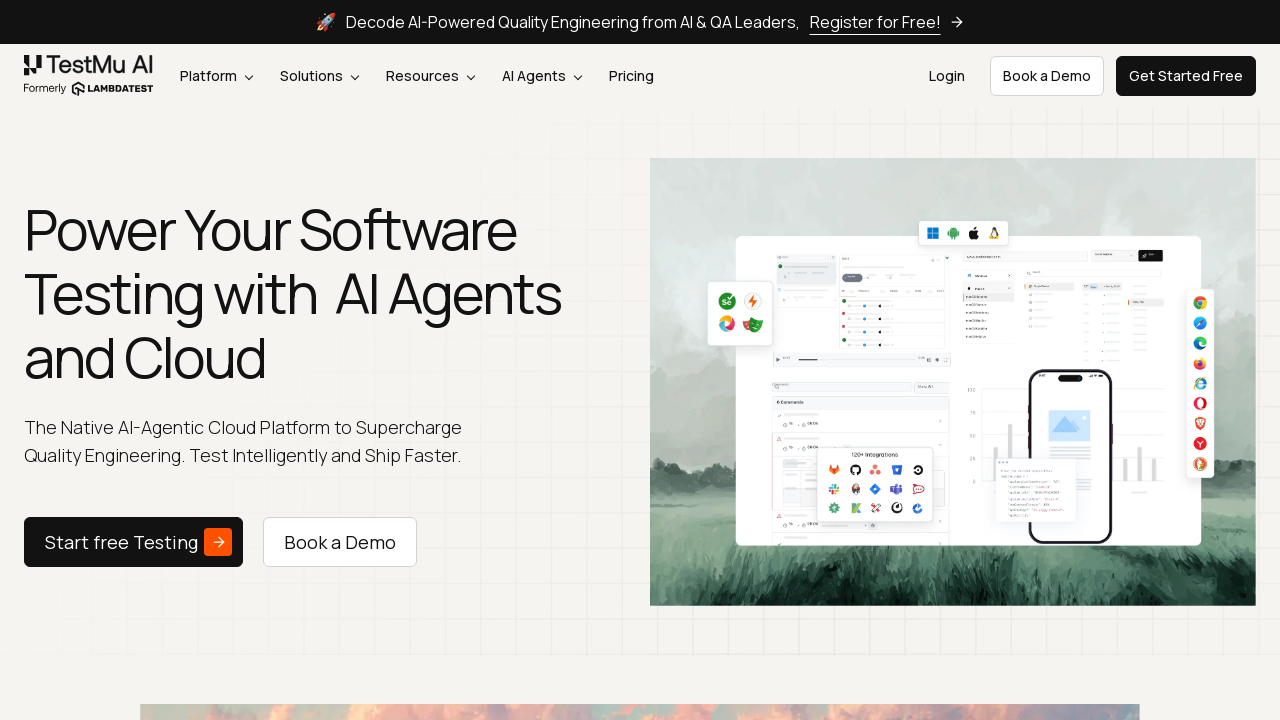

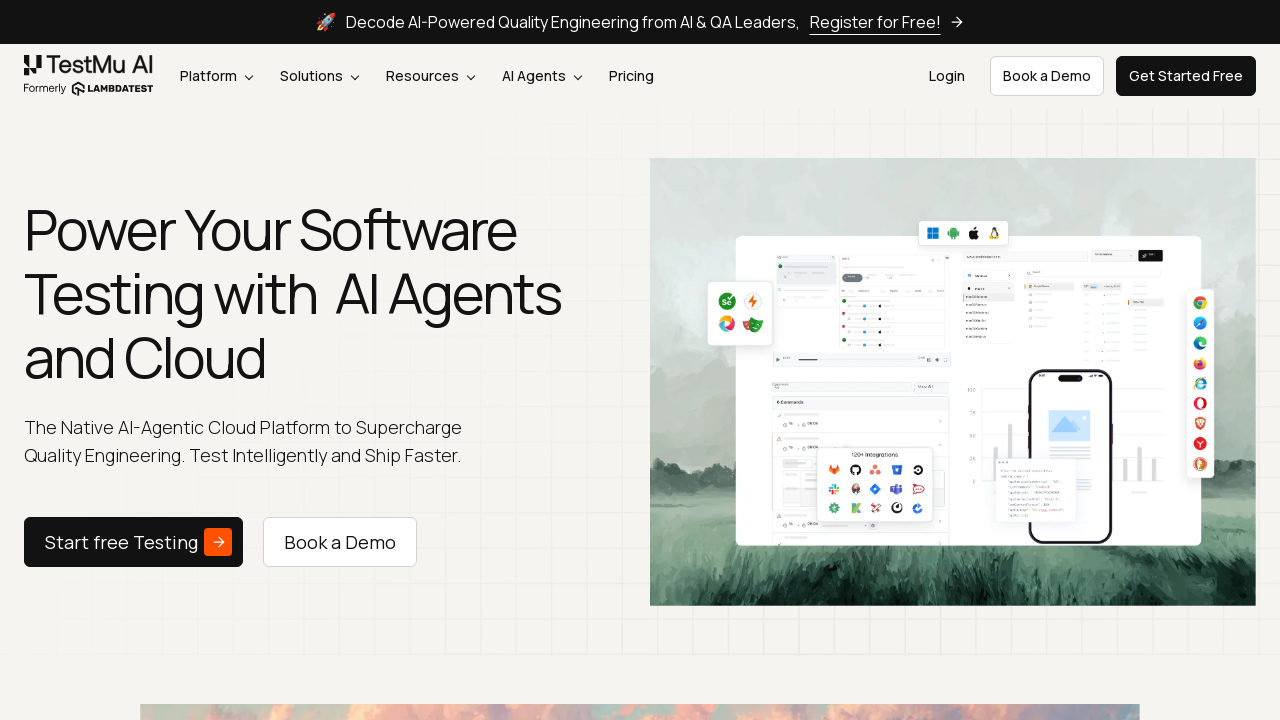